Tests the dynamic controls page by clicking the Enable button and verifying that the input field becomes enabled after the action completes.

Starting URL: http://the-internet.herokuapp.com/dynamic_controls

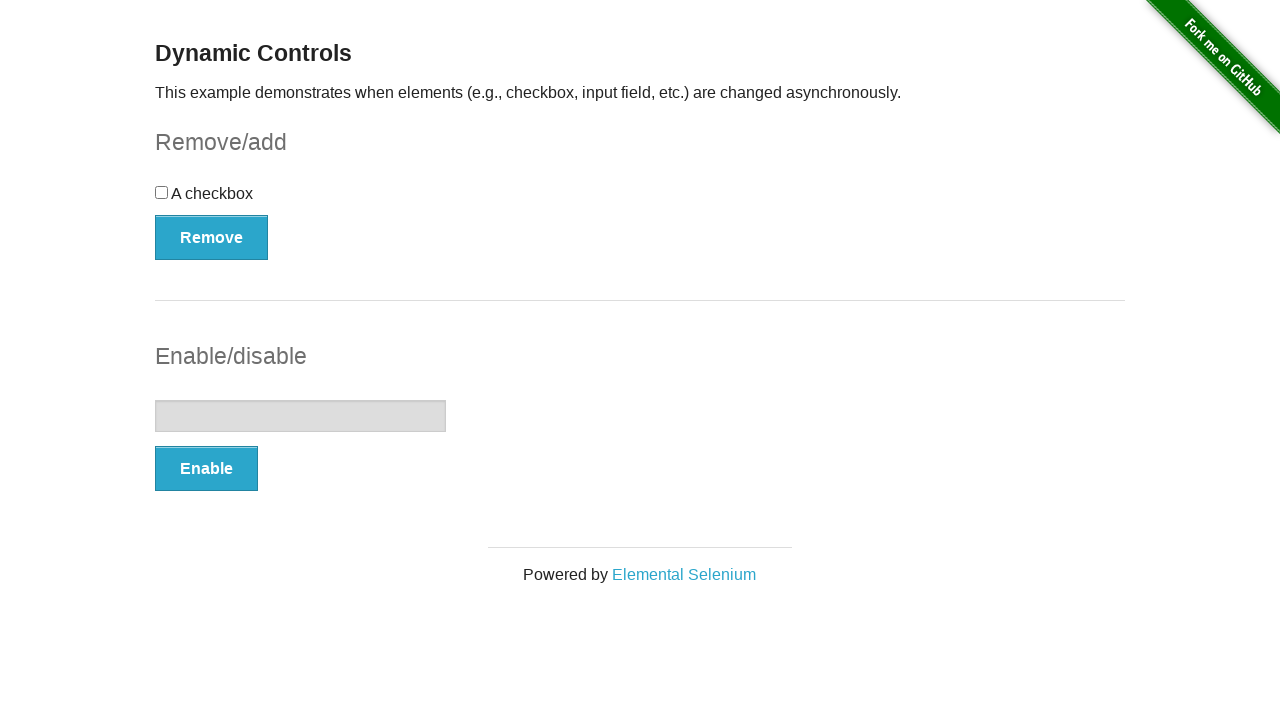

Located the input field
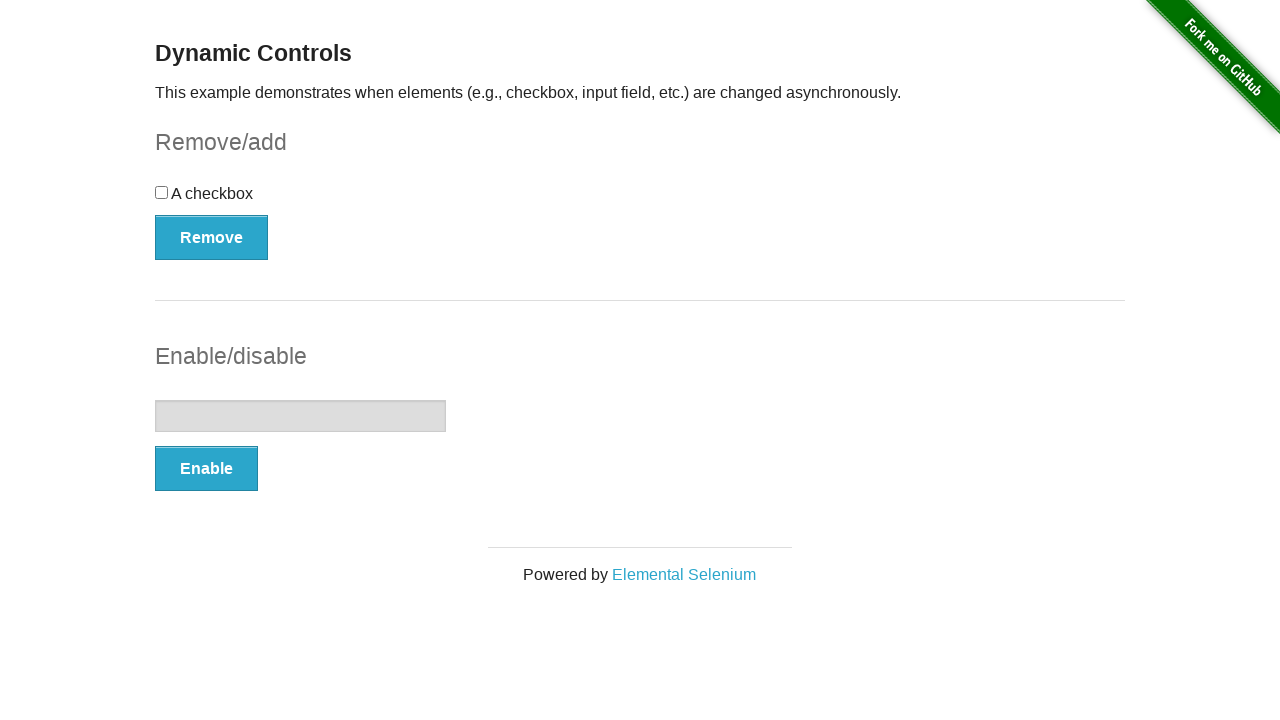

Verified input field is initially disabled
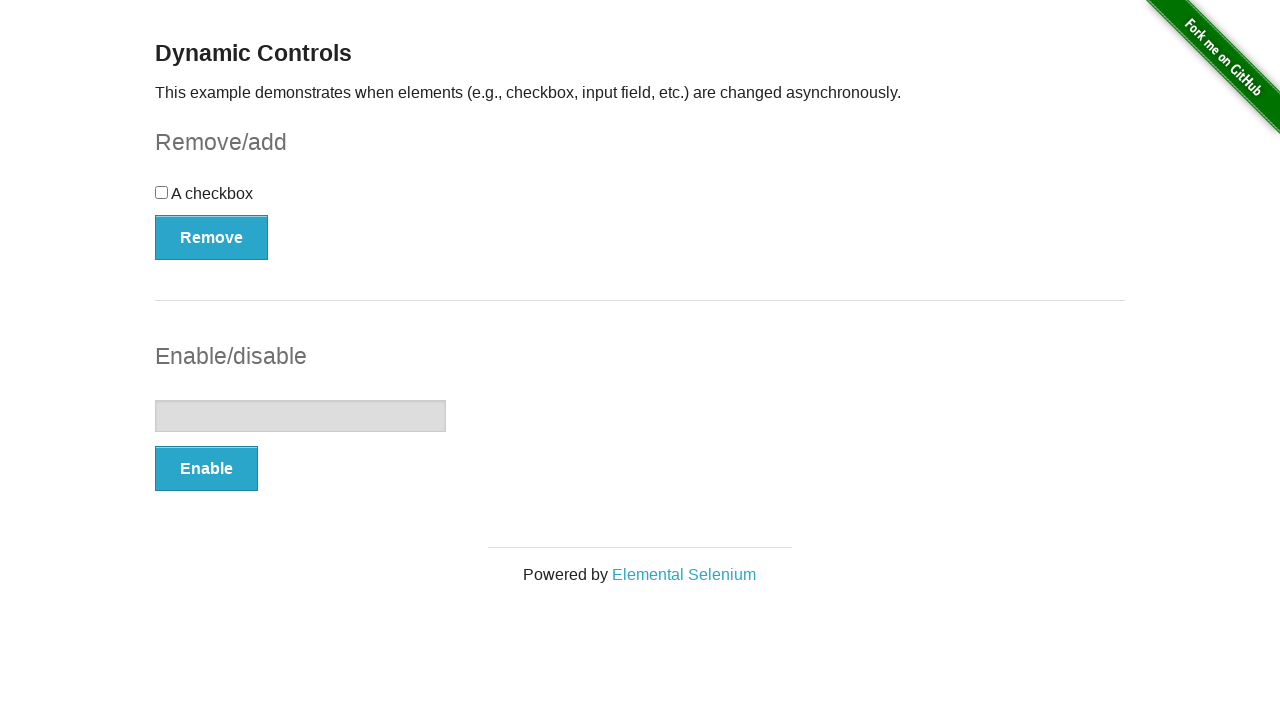

Clicked the Enable button at (206, 469) on #input-example > button
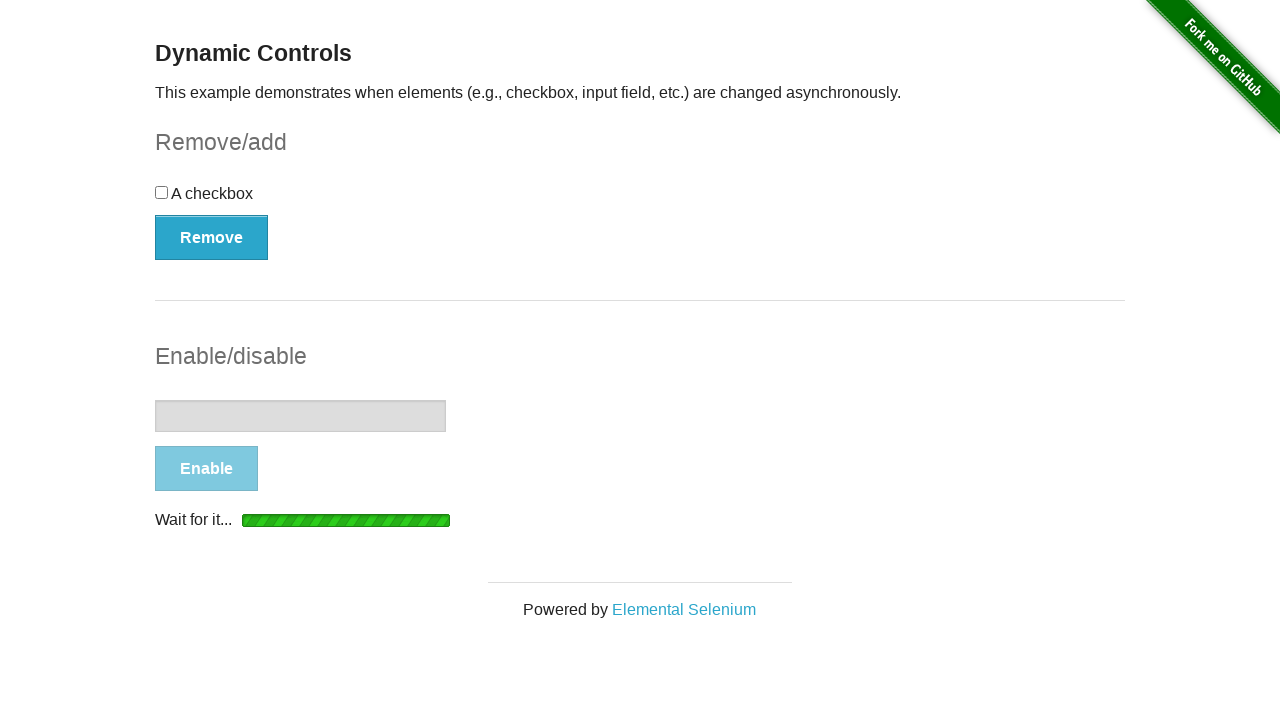

Input field element is attached to DOM
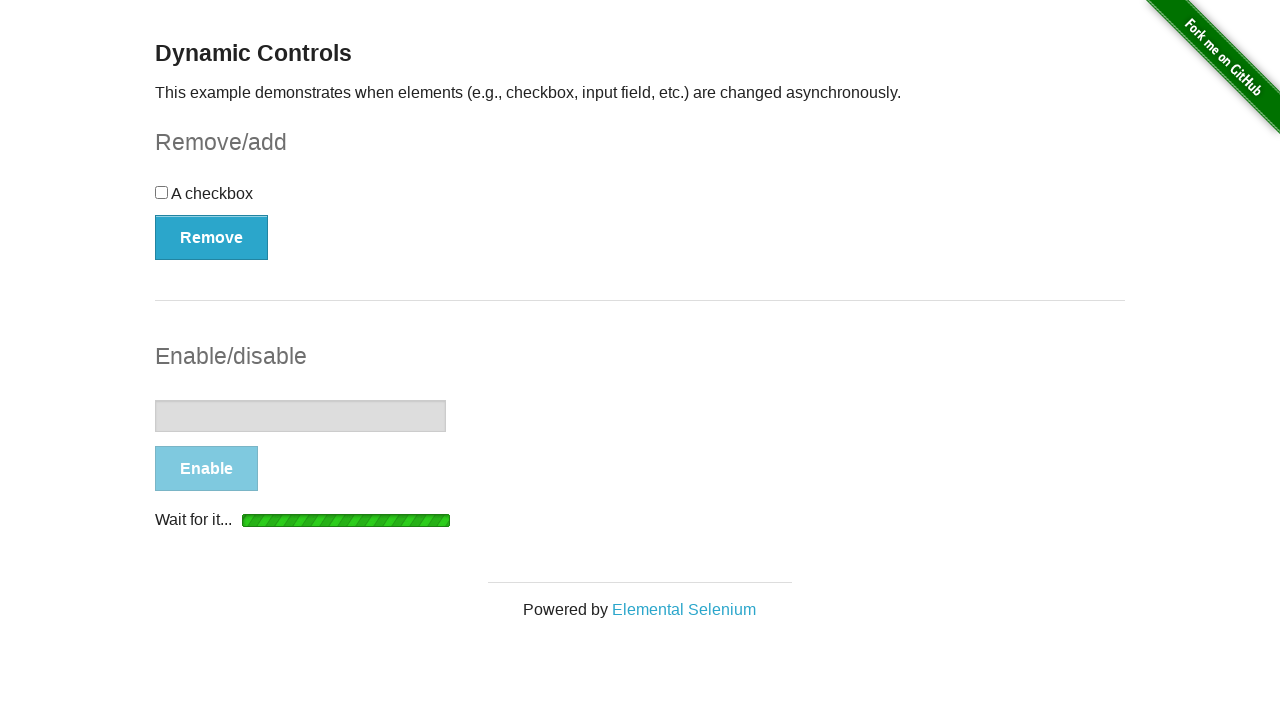

Input field became enabled
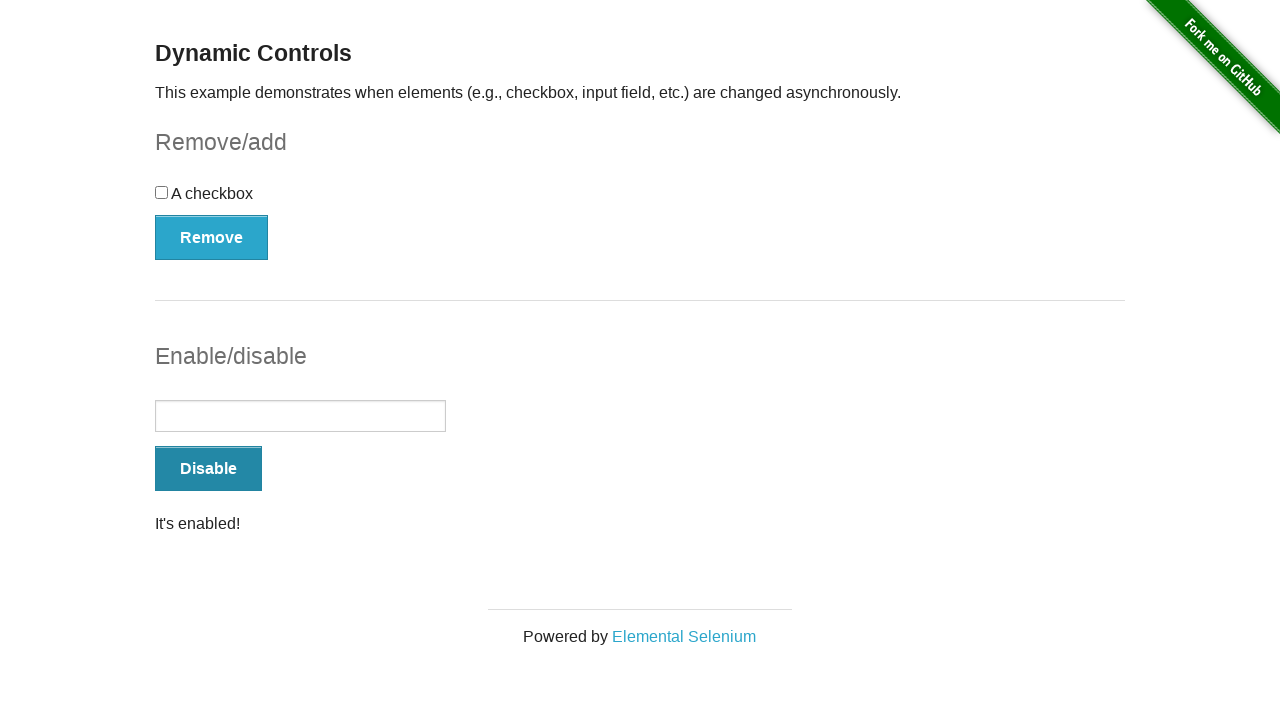

Verified input field is now enabled
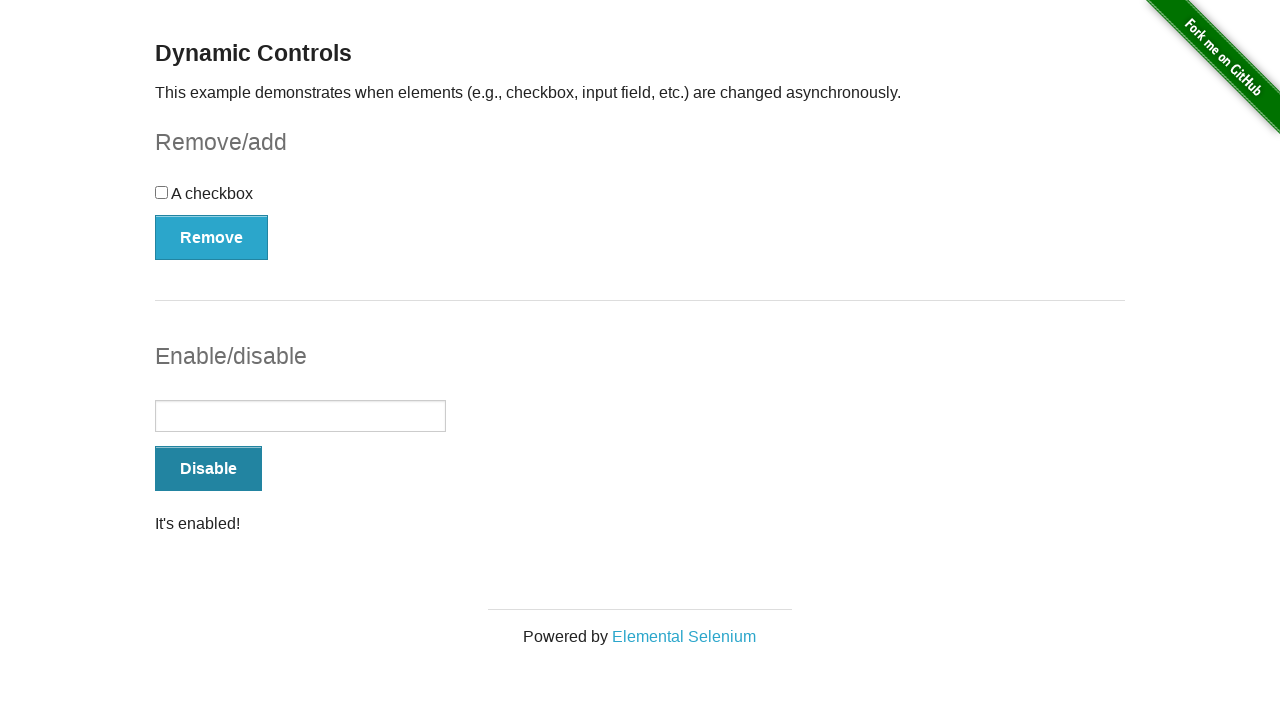

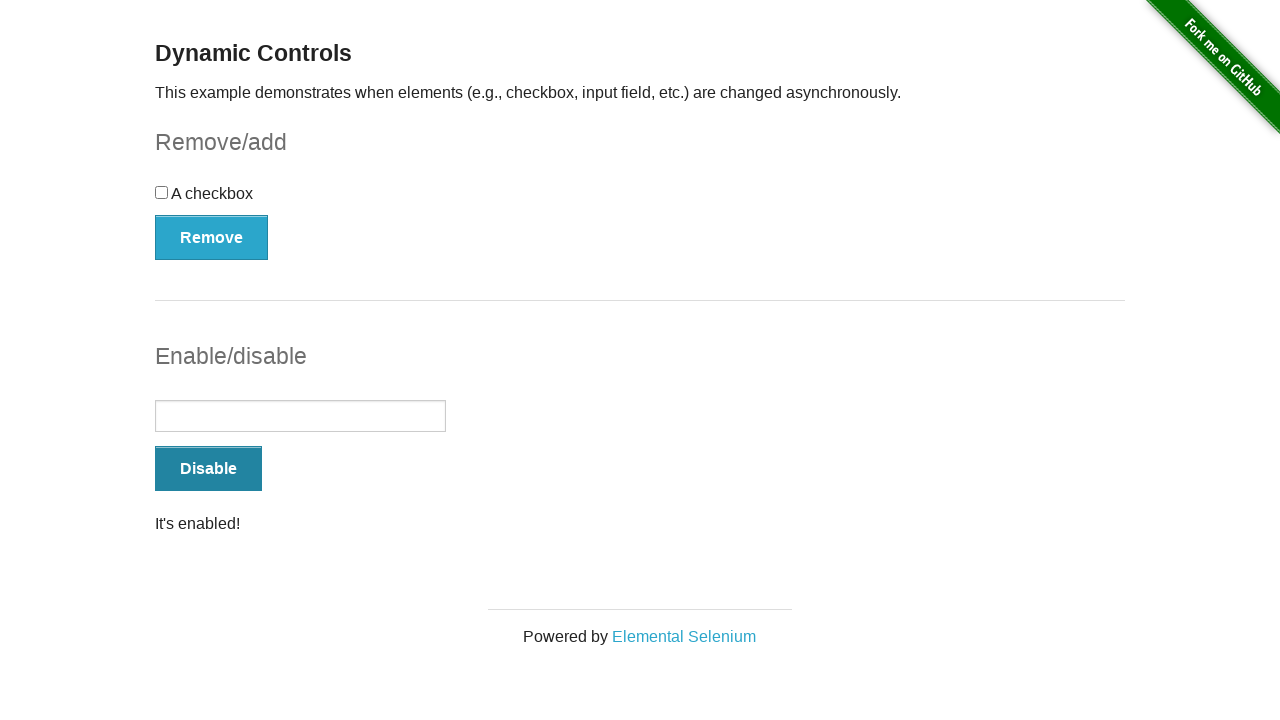